Navigates to a demo web table page and verifies the table structure by checking that the customers table exists with rows and columns.

Starting URL: https://www.techlistic.com/2017/02/automate-demo-web-table-with-selenium.html

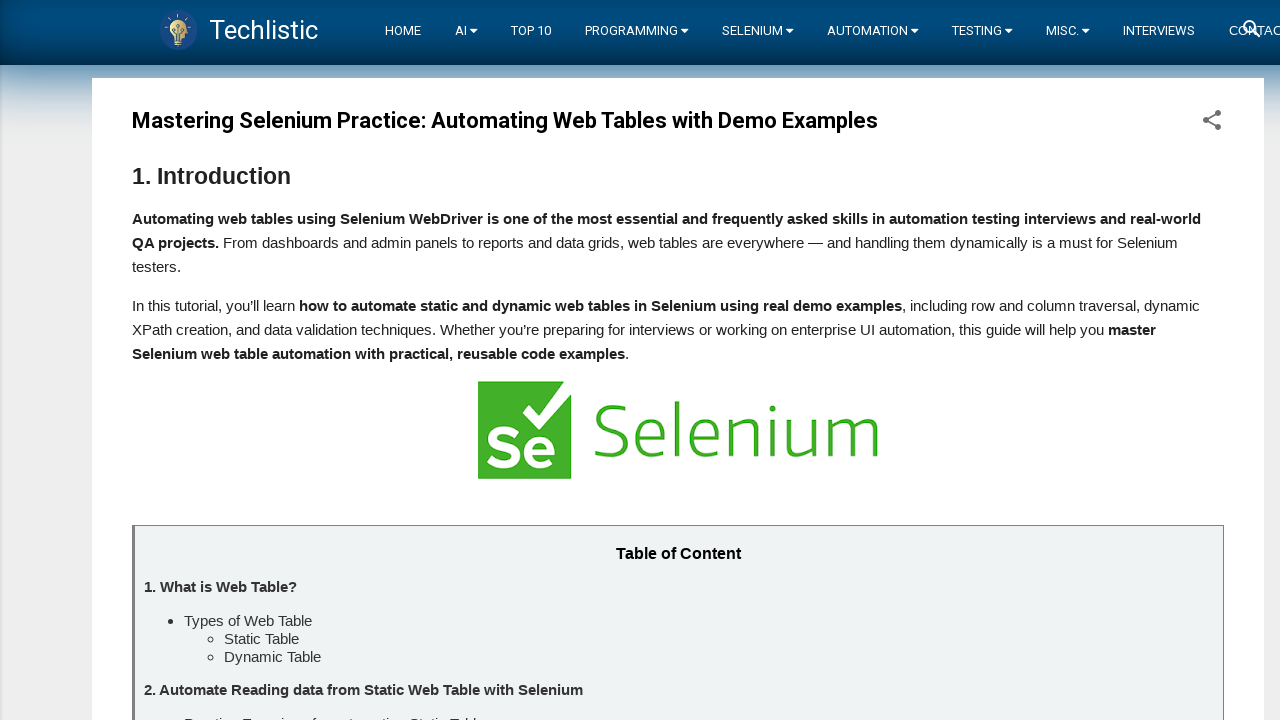

Navigated to demo web table page
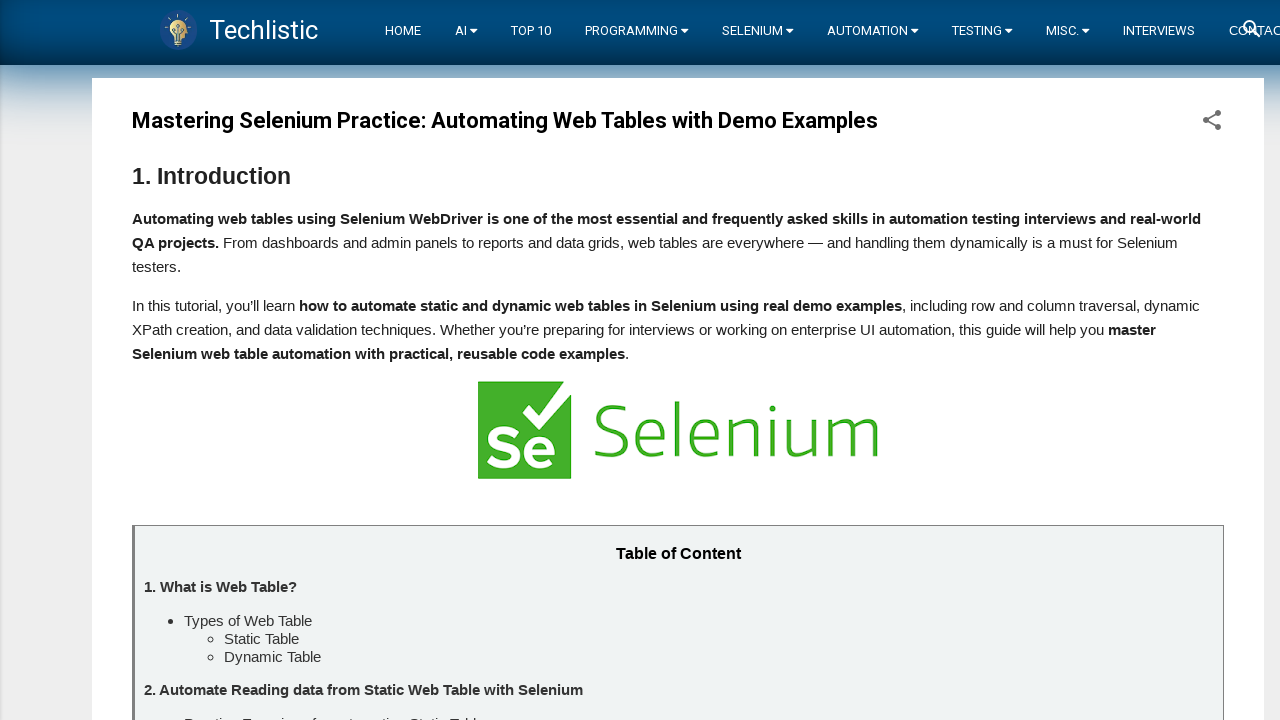

Customers table is visible
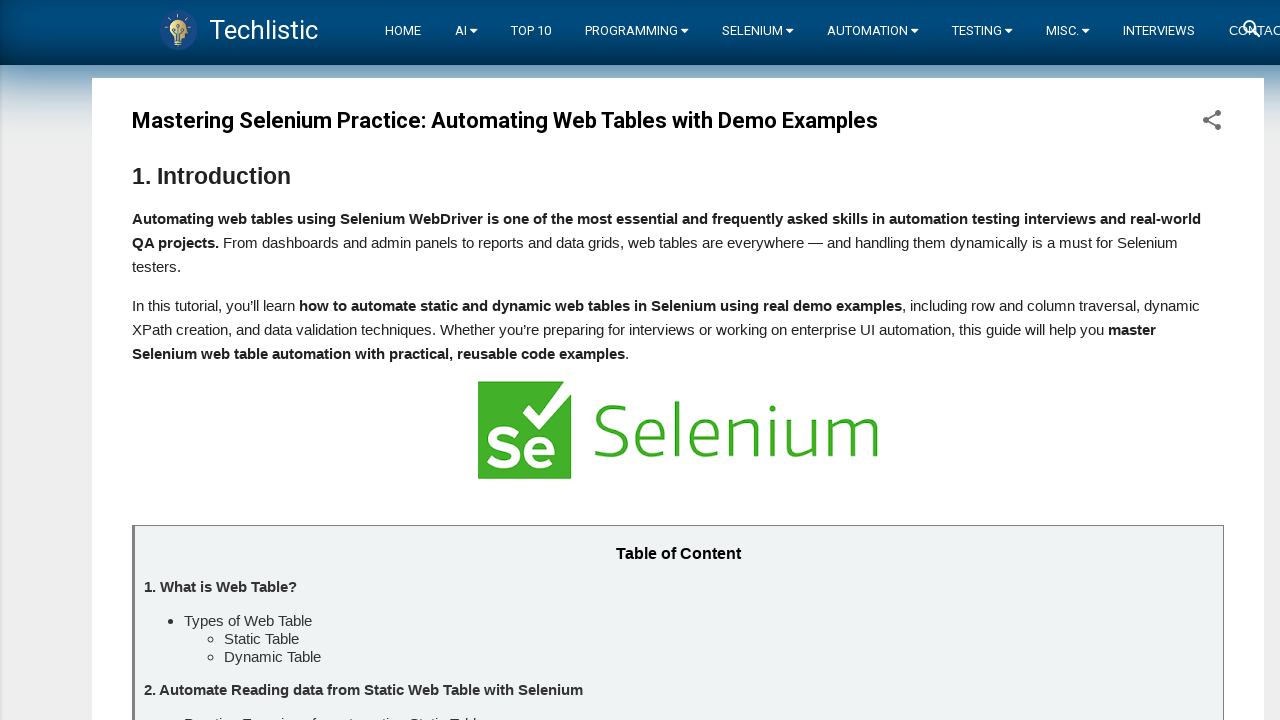

Table rows are present and loaded
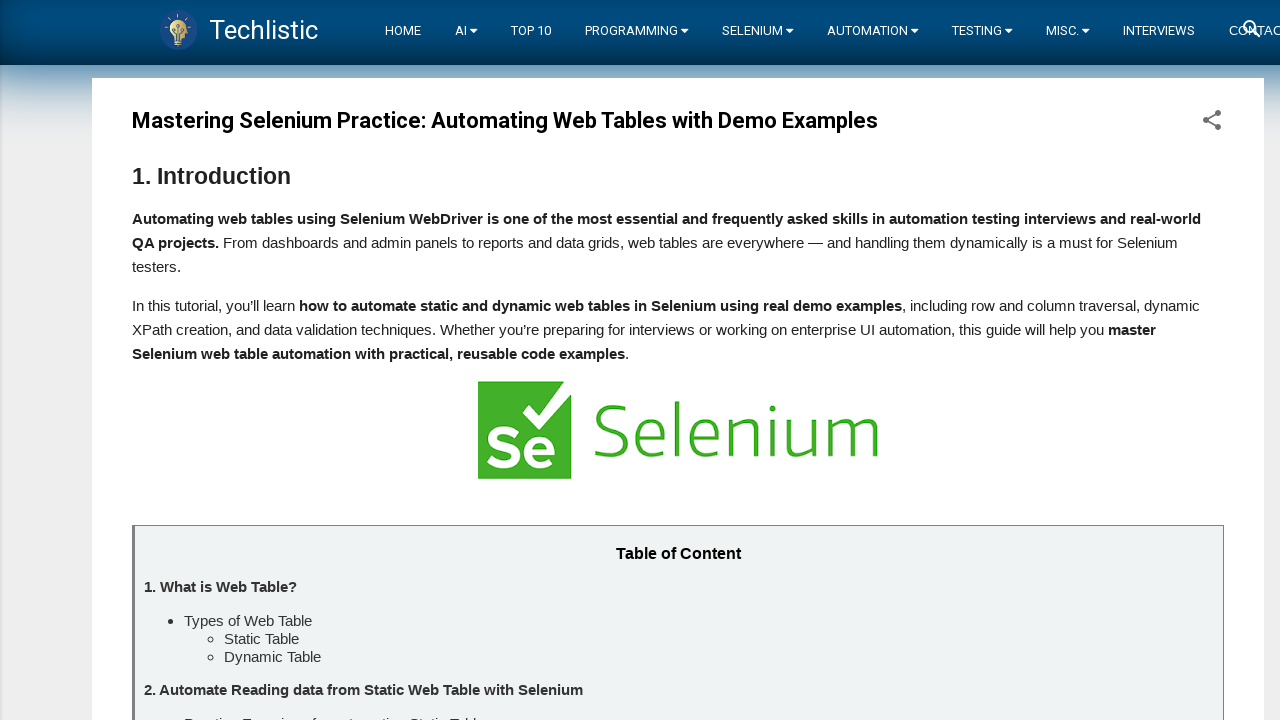

Table headers are present and loaded
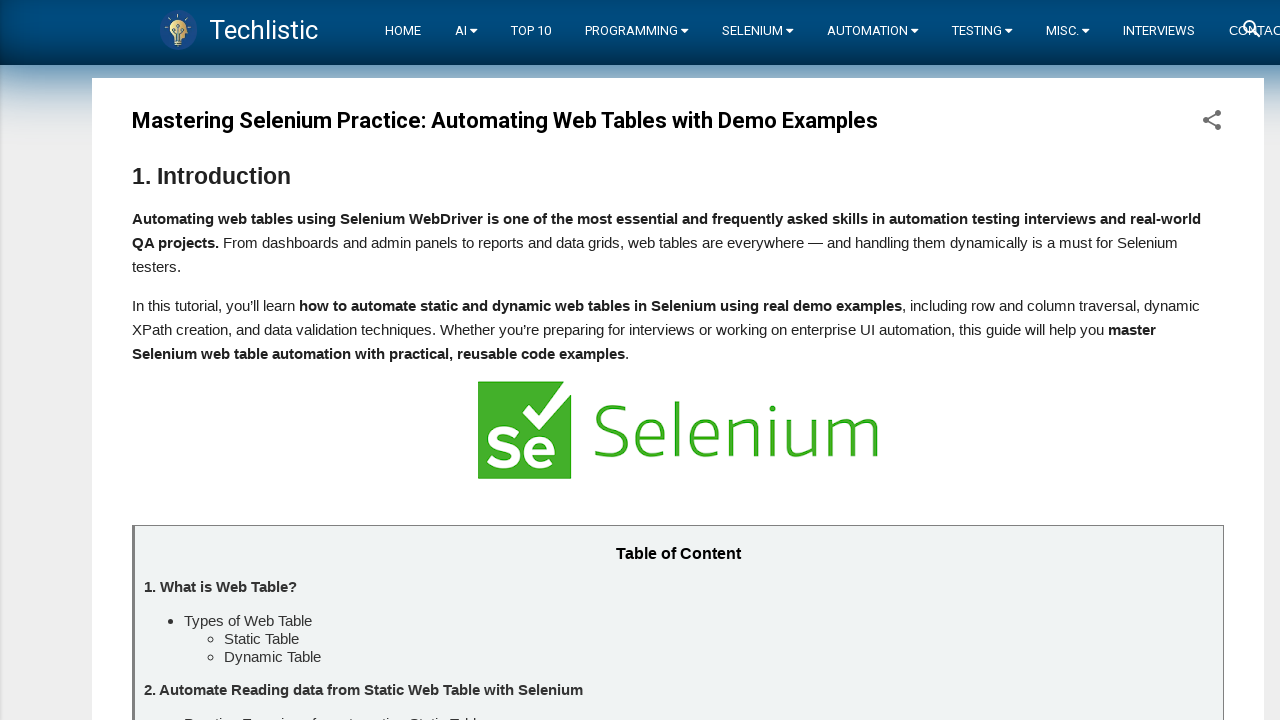

Clicked on first data cell in customers table at (248, 360) on xpath=//table[@id='customers']//tr[2]//td[1]
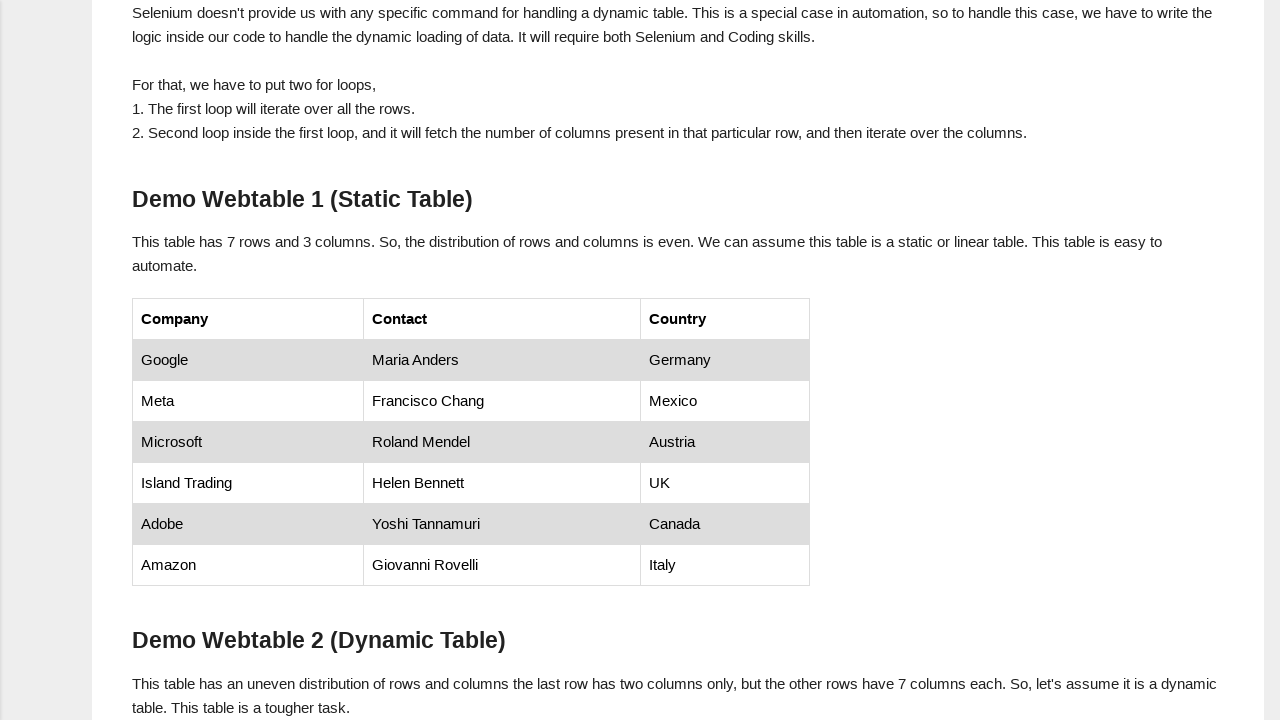

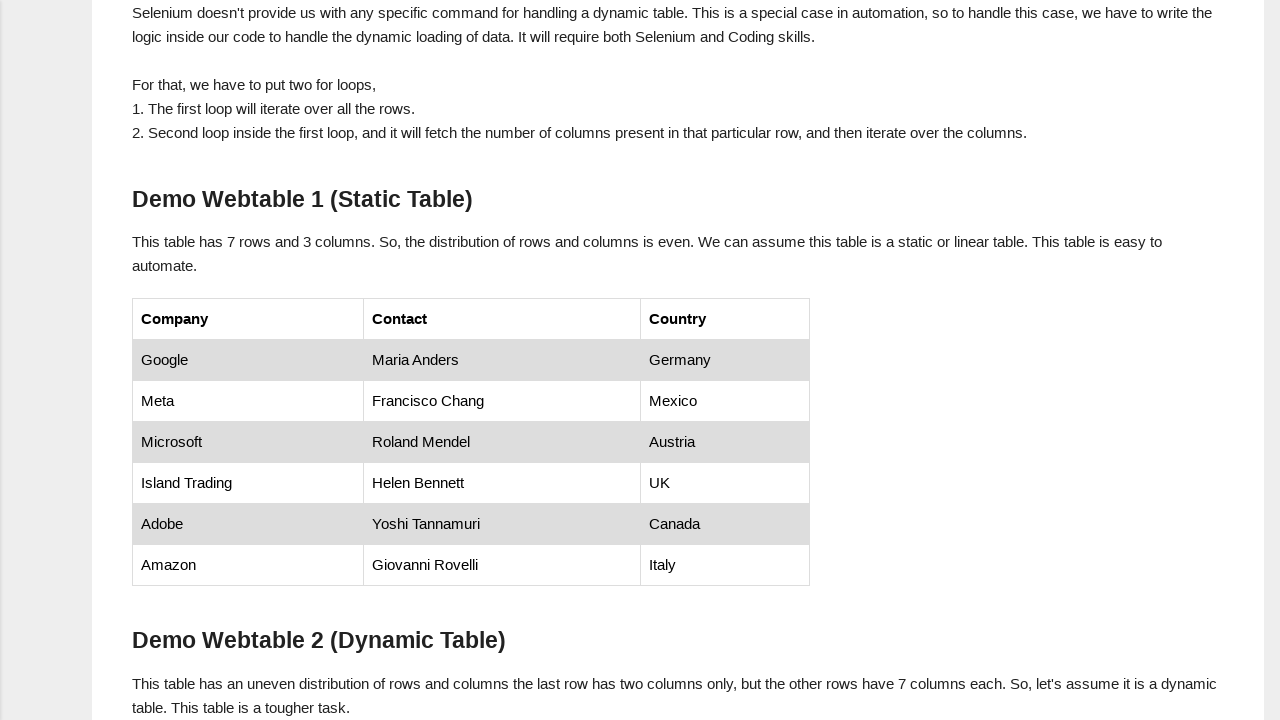